Navigates to the Deque University demo page and waits for it to load completely

Starting URL: https://dequeuniversity.com/demo/

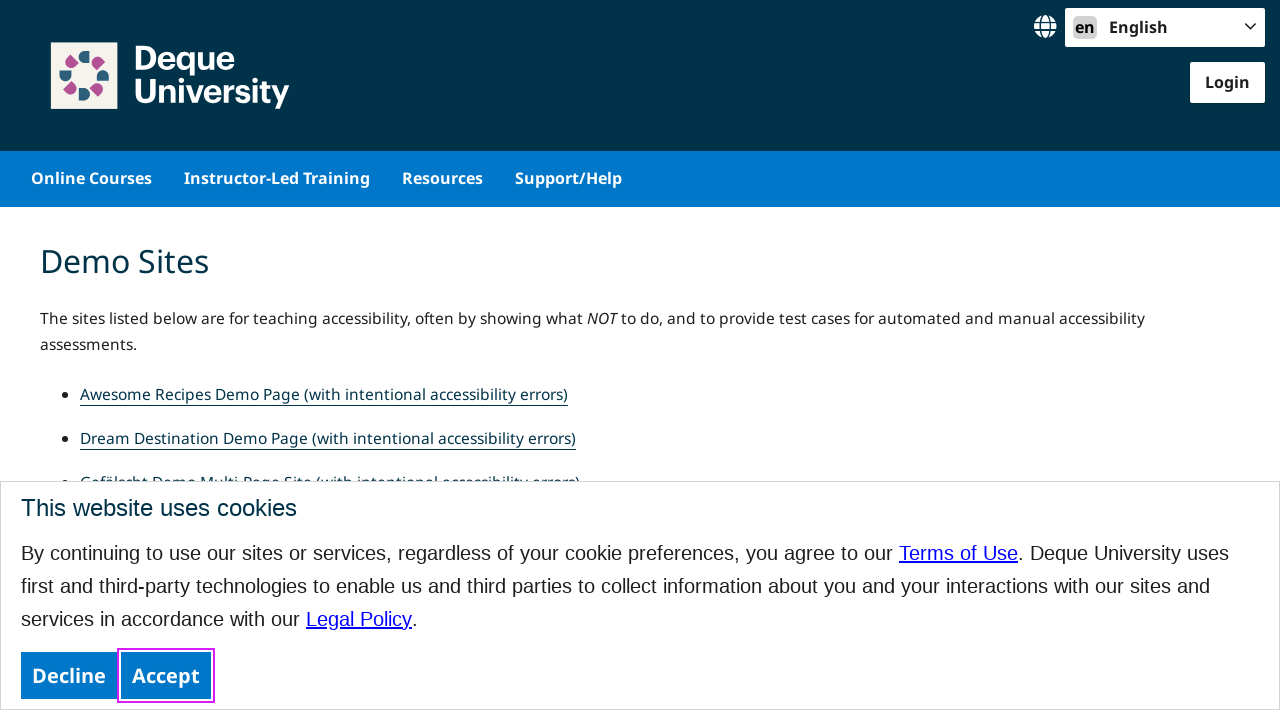

Navigated to Deque University demo page
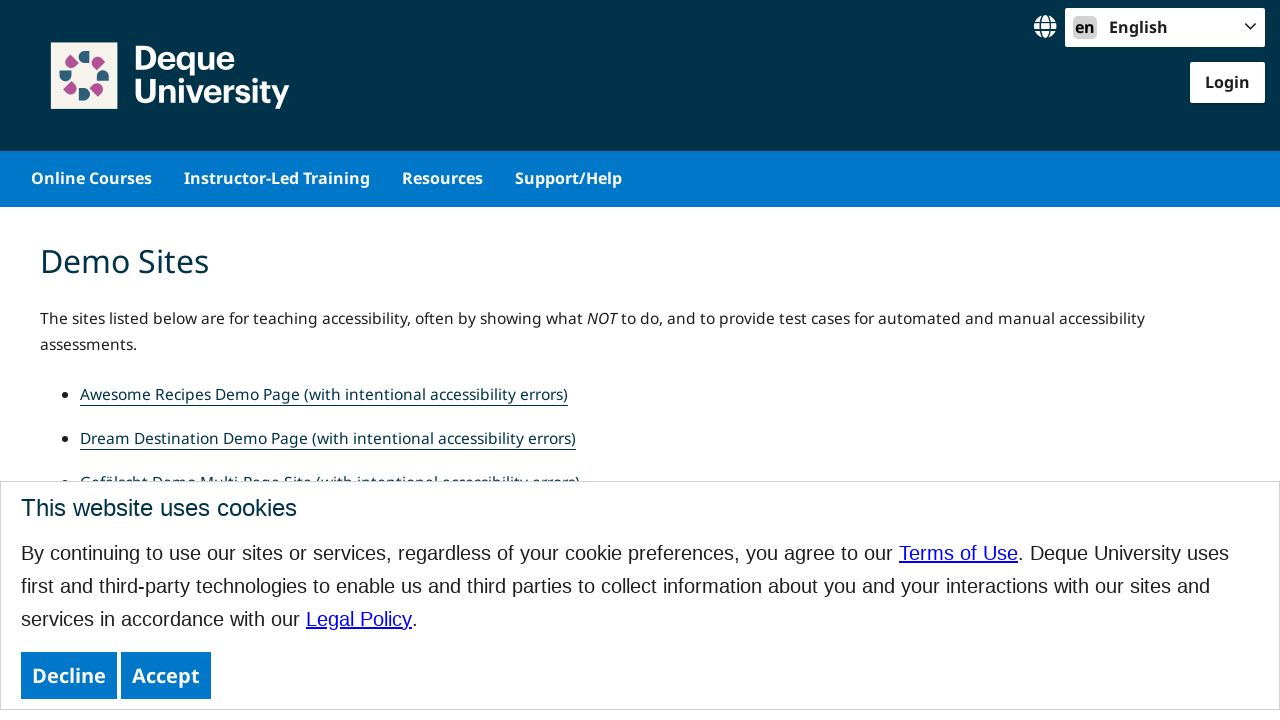

Page DOM content loaded completely
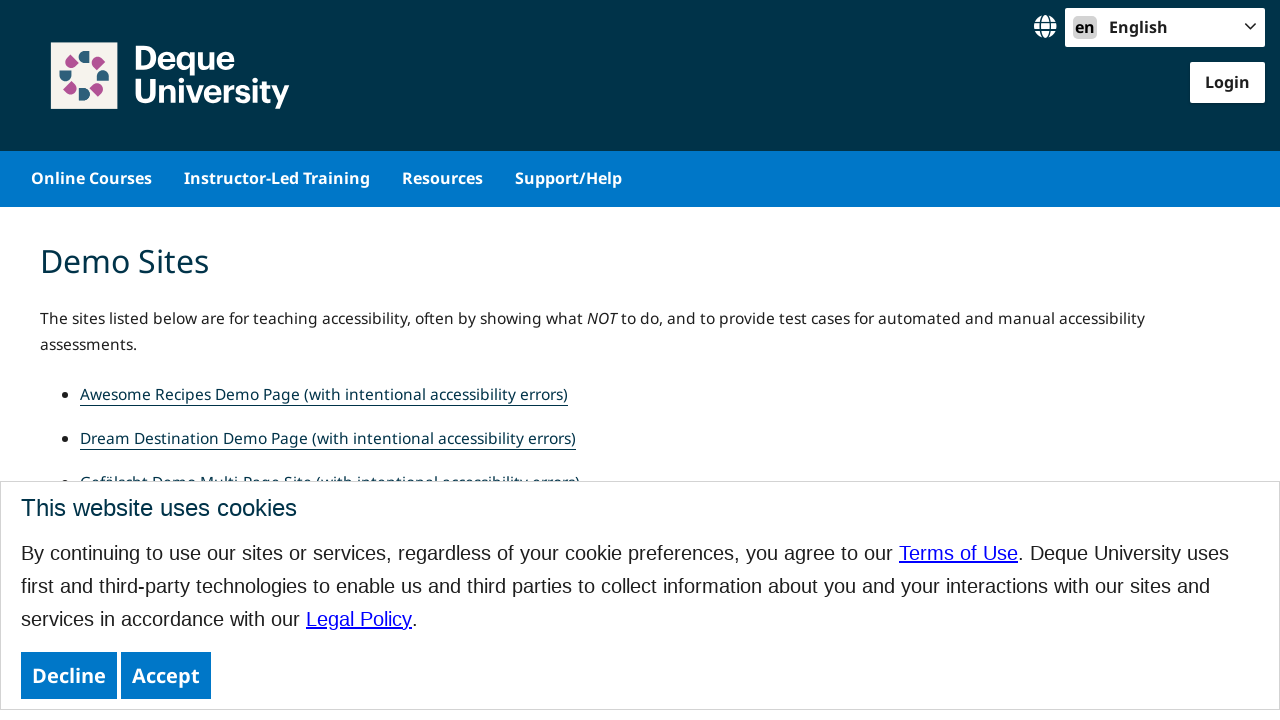

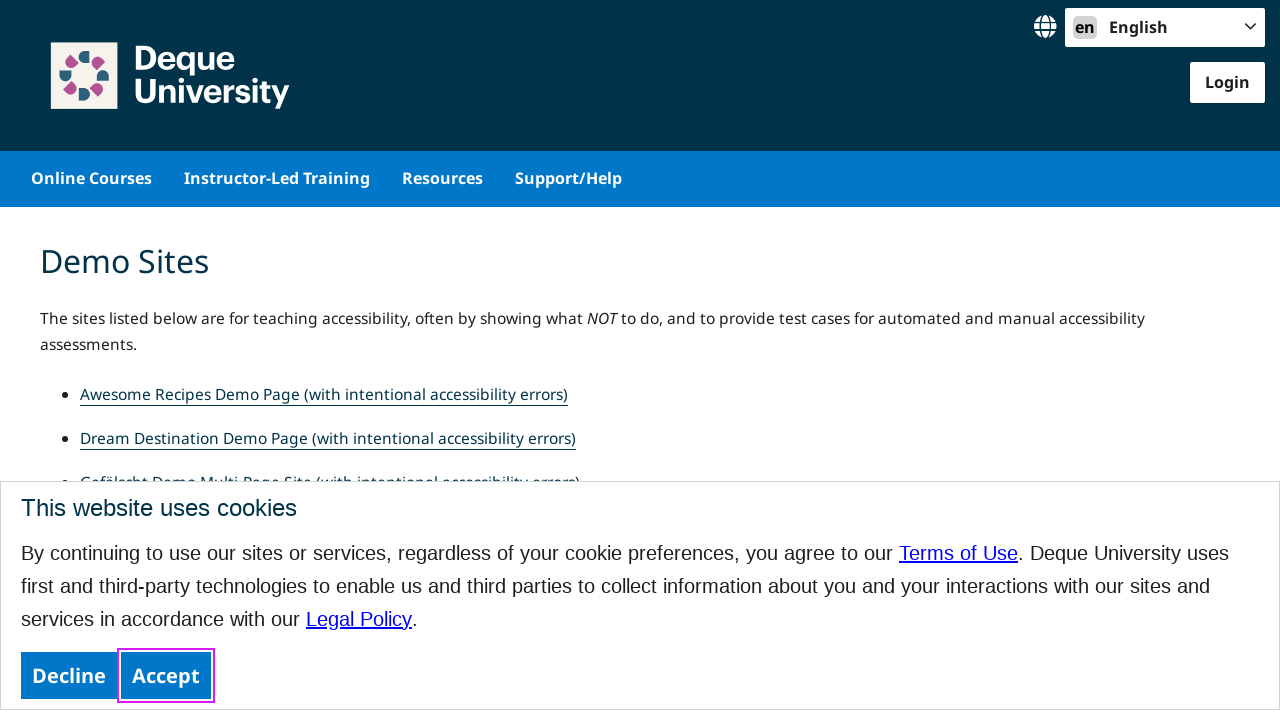